Tests the old style select dropdown menu by selecting options using different methods: by index (Purple), by visible text (Magenta), and by value

Starting URL: https://demoqa.com/select-menu

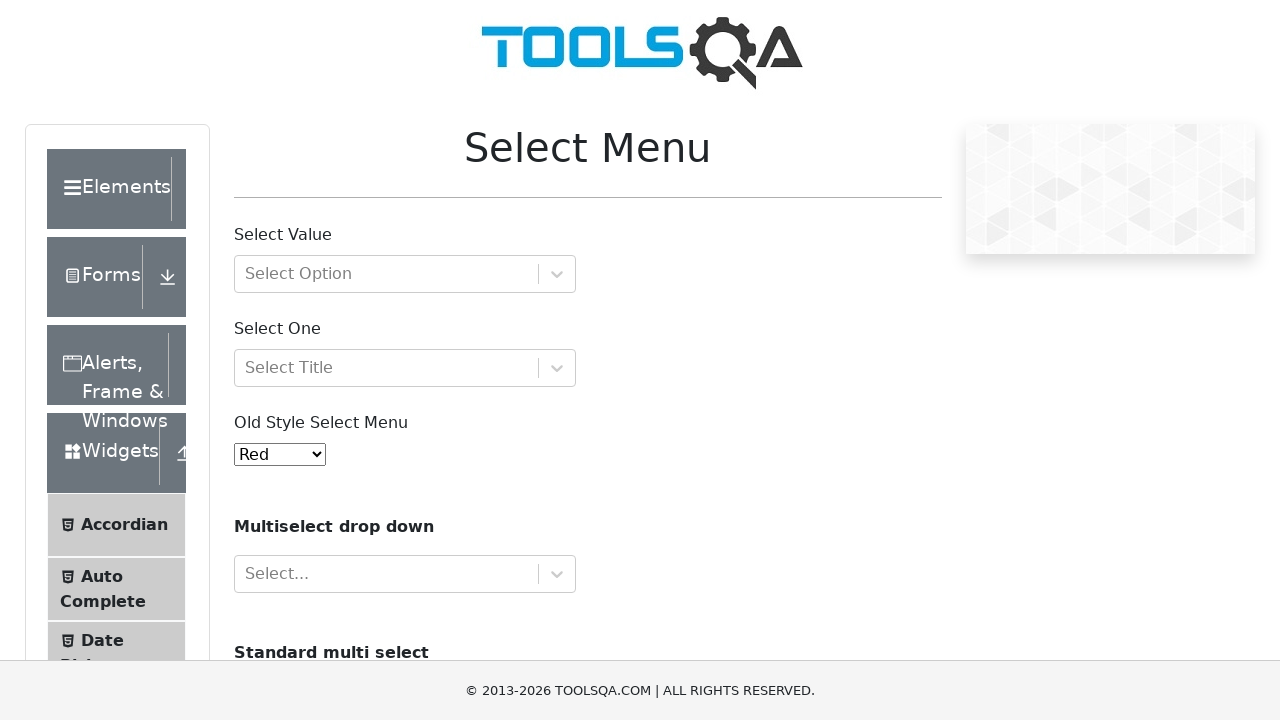

Waited for old style select menu to load
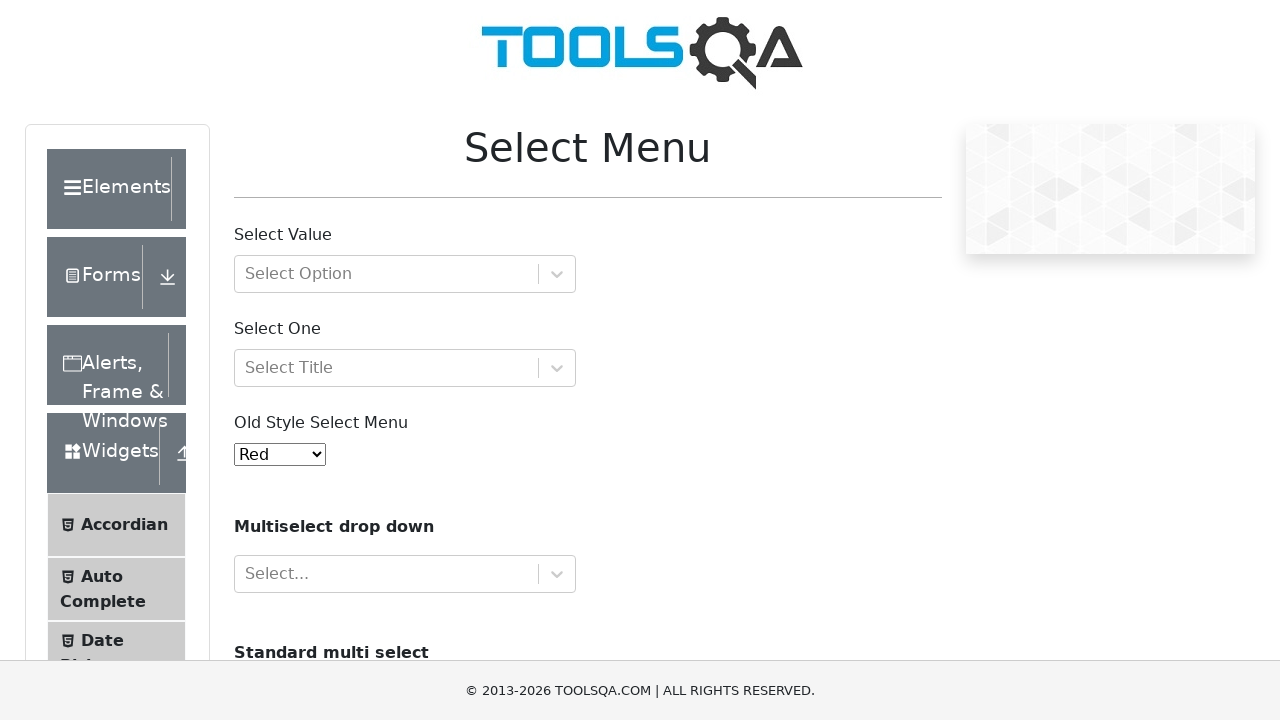

Selected 'Purple' option by index (4) on #oldSelectMenu
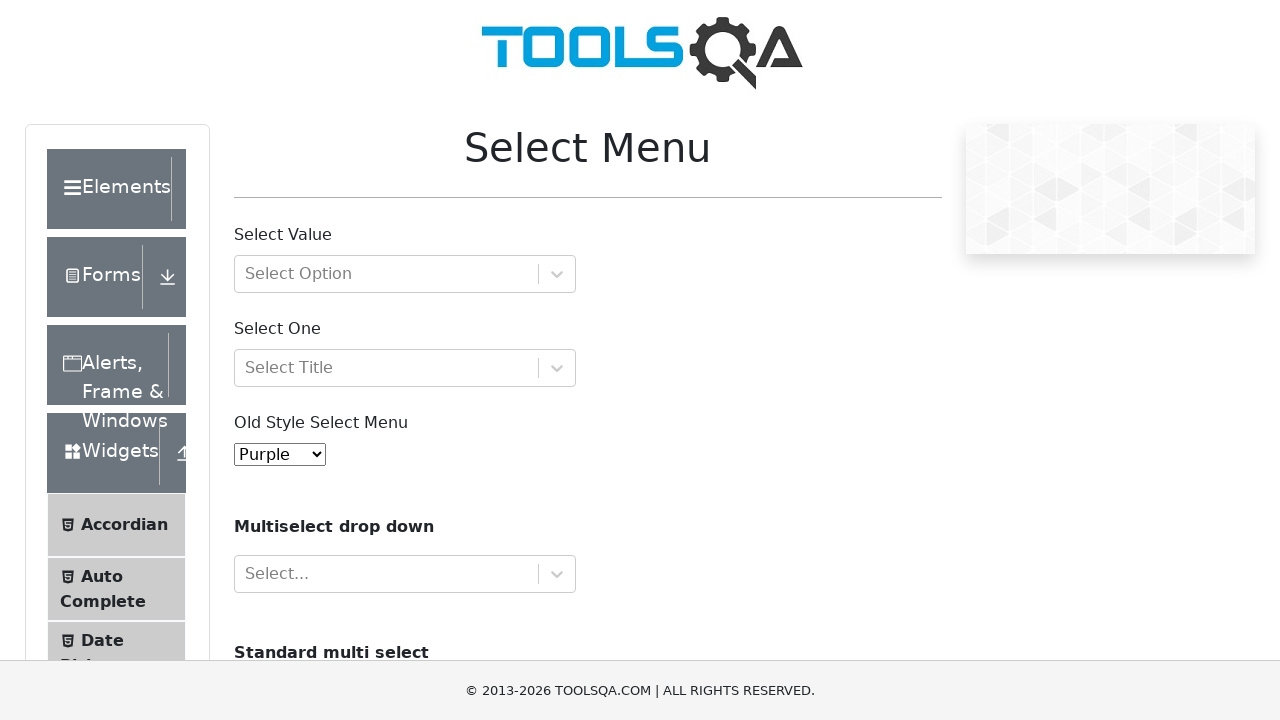

Selected 'Magenta' option by visible text on #oldSelectMenu
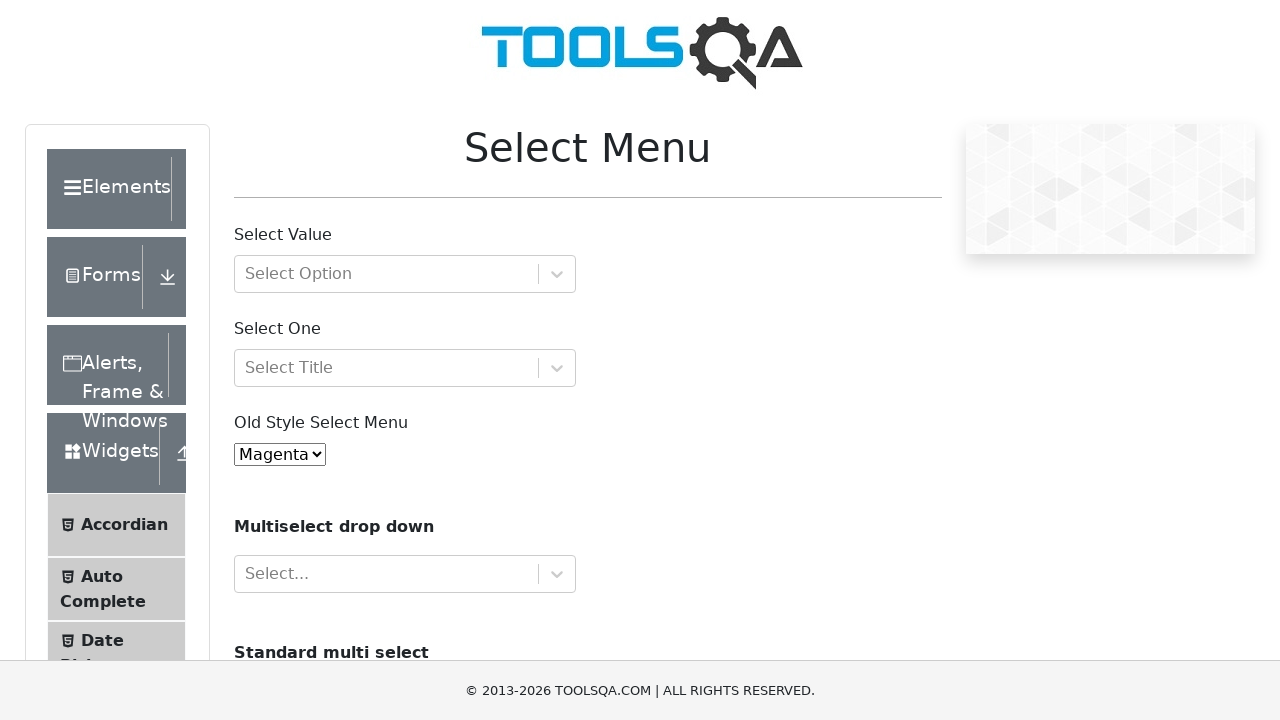

Selected 'Blue' option by value (3) on #oldSelectMenu
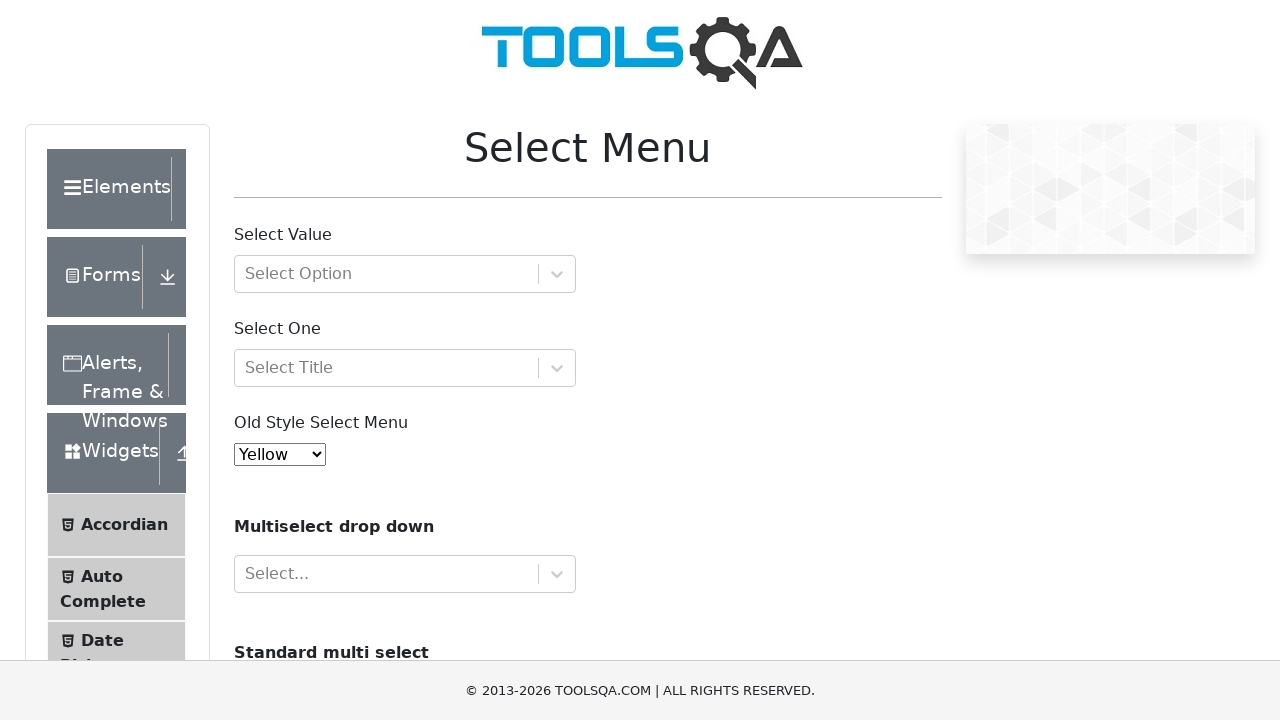

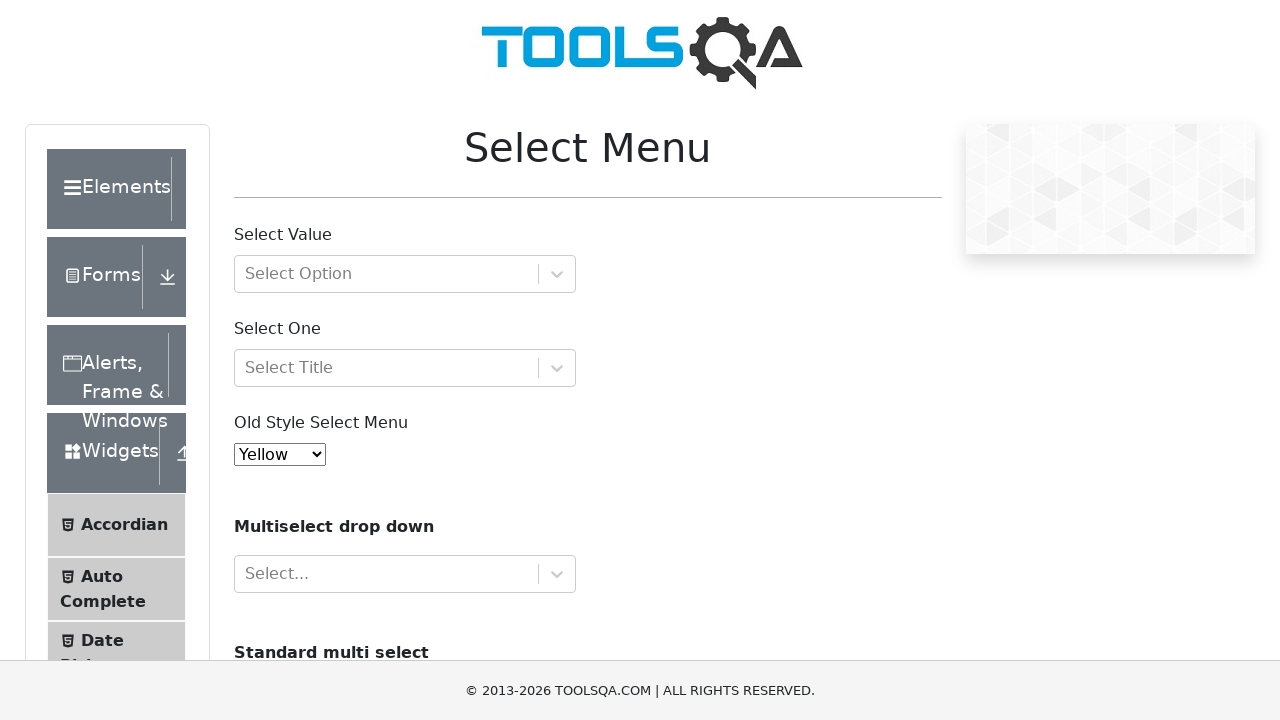